Navigates to a data list filter demo page and demonstrates working with multiple elements using Playwright's all() method

Starting URL: https://www.lambdatest.com/selenium-playground/data-list-filter-demo

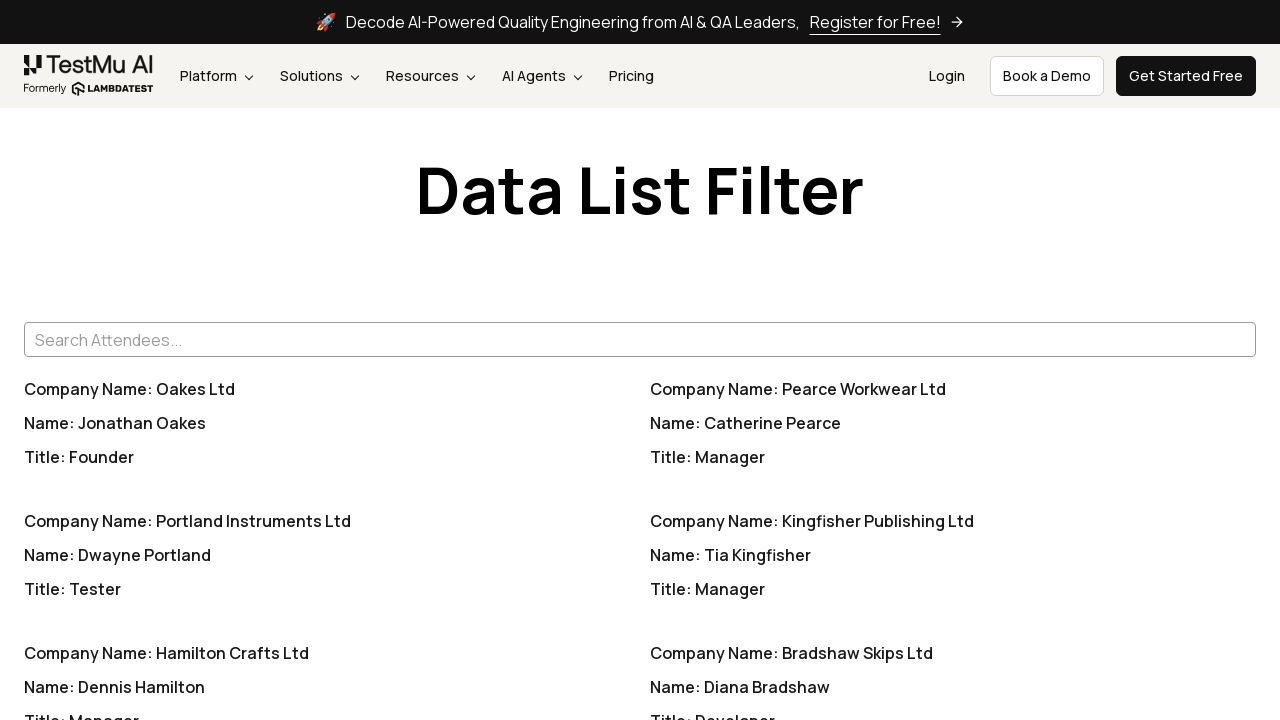

Navigated to data list filter demo page
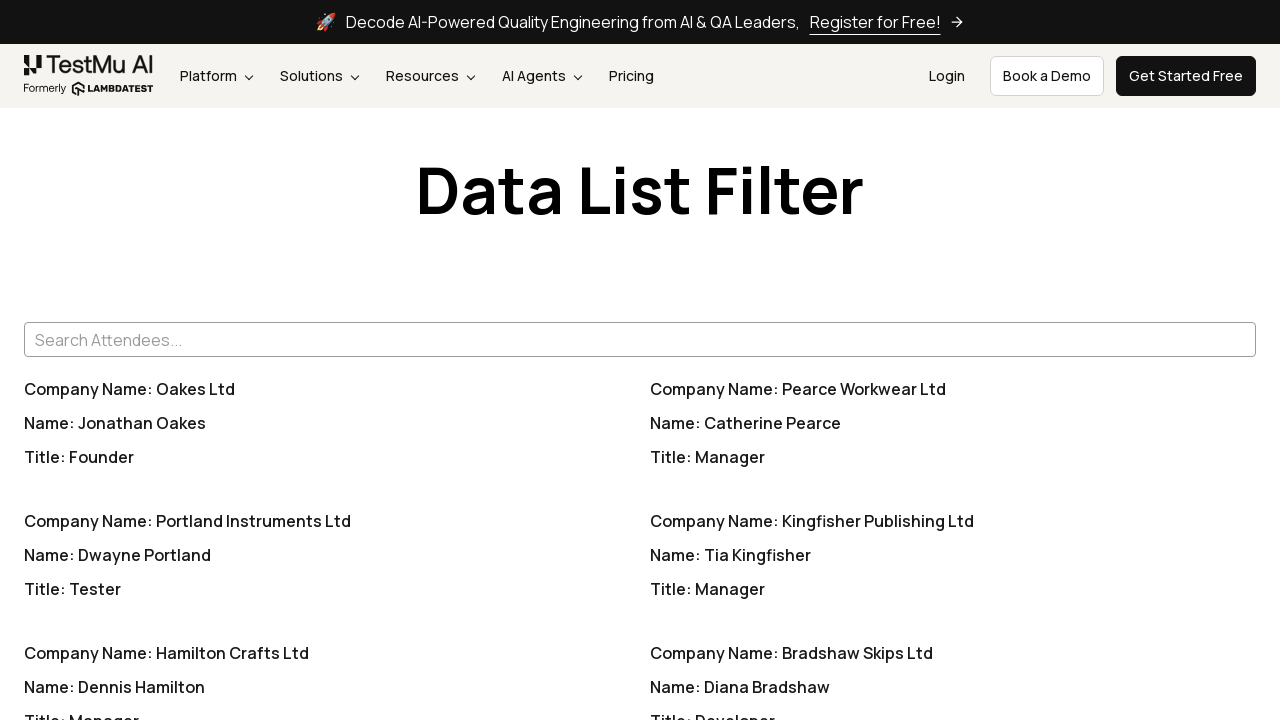

Waited for data list elements to load
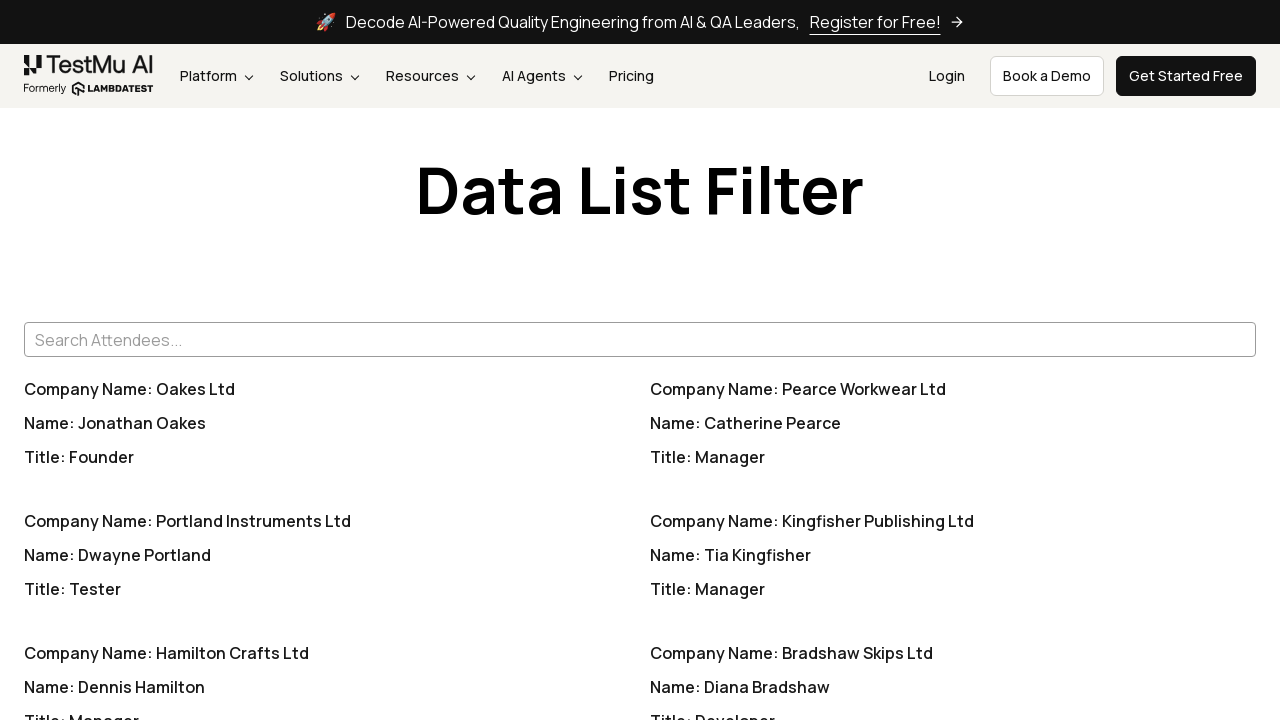

Retrieved all h5 elements using all() method - found 6 elements
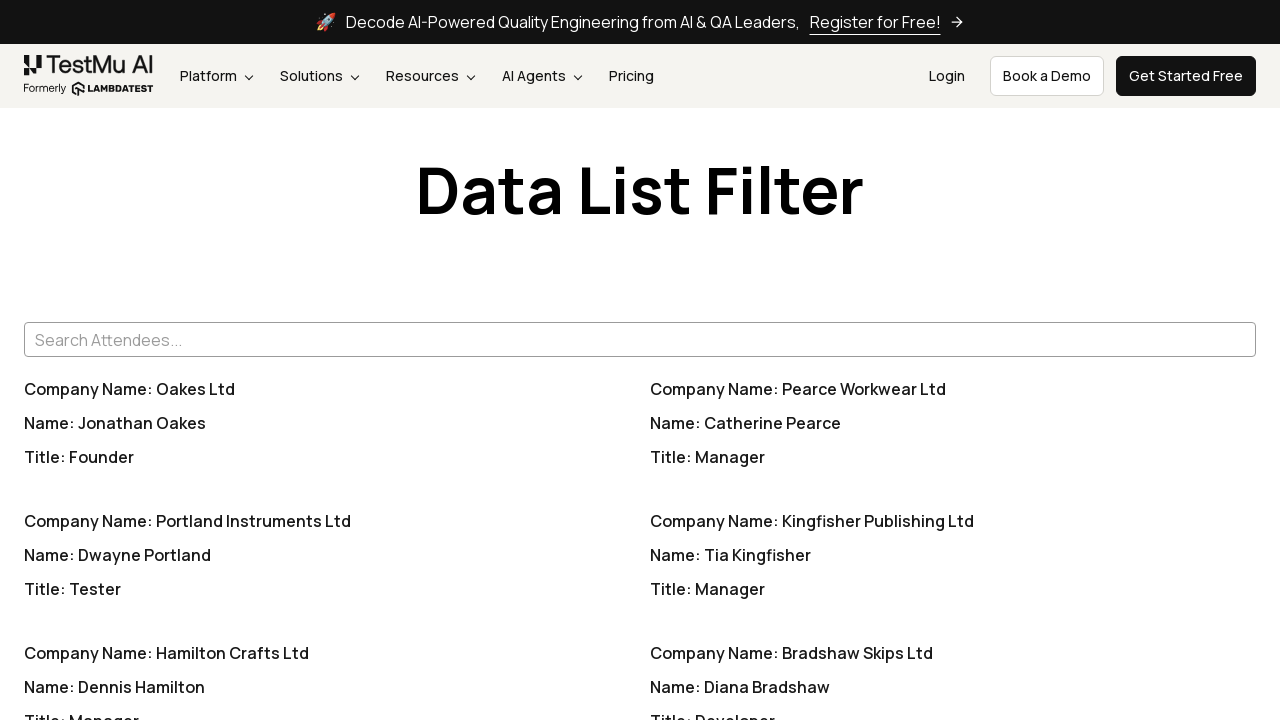

Verified that elements are present
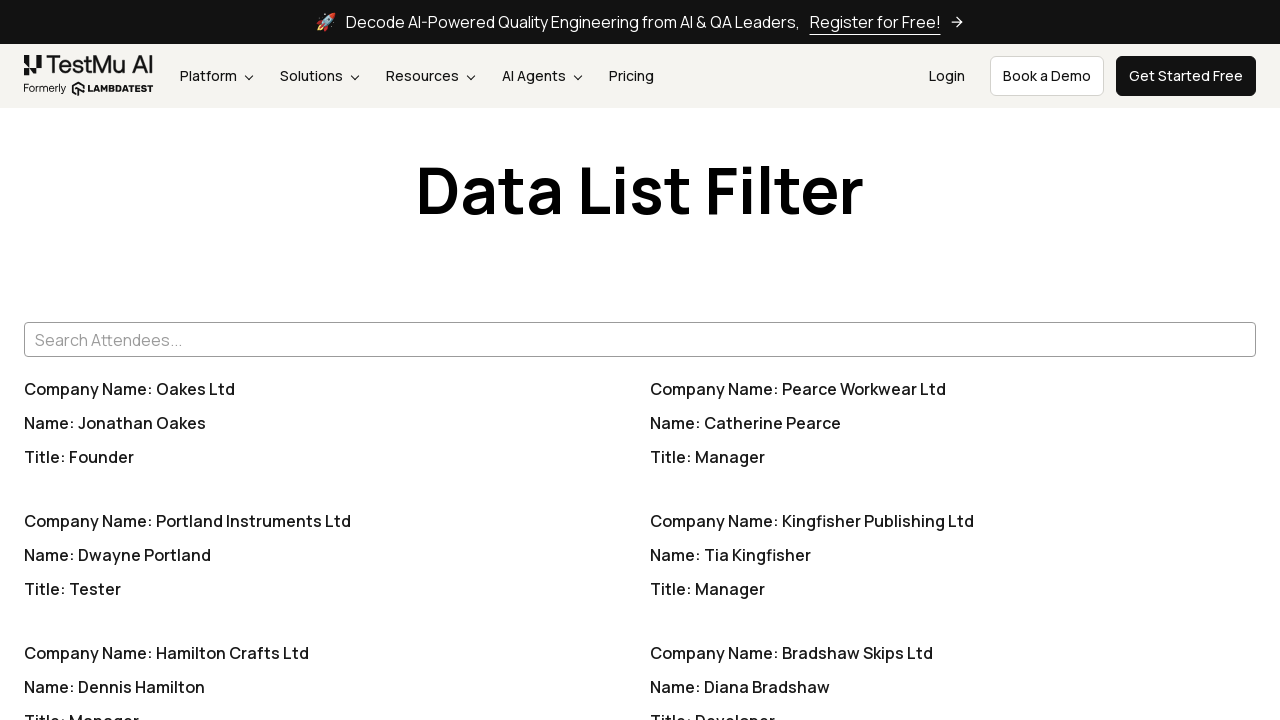

Printed text content of element 1: Company Name: Oakes Ltd
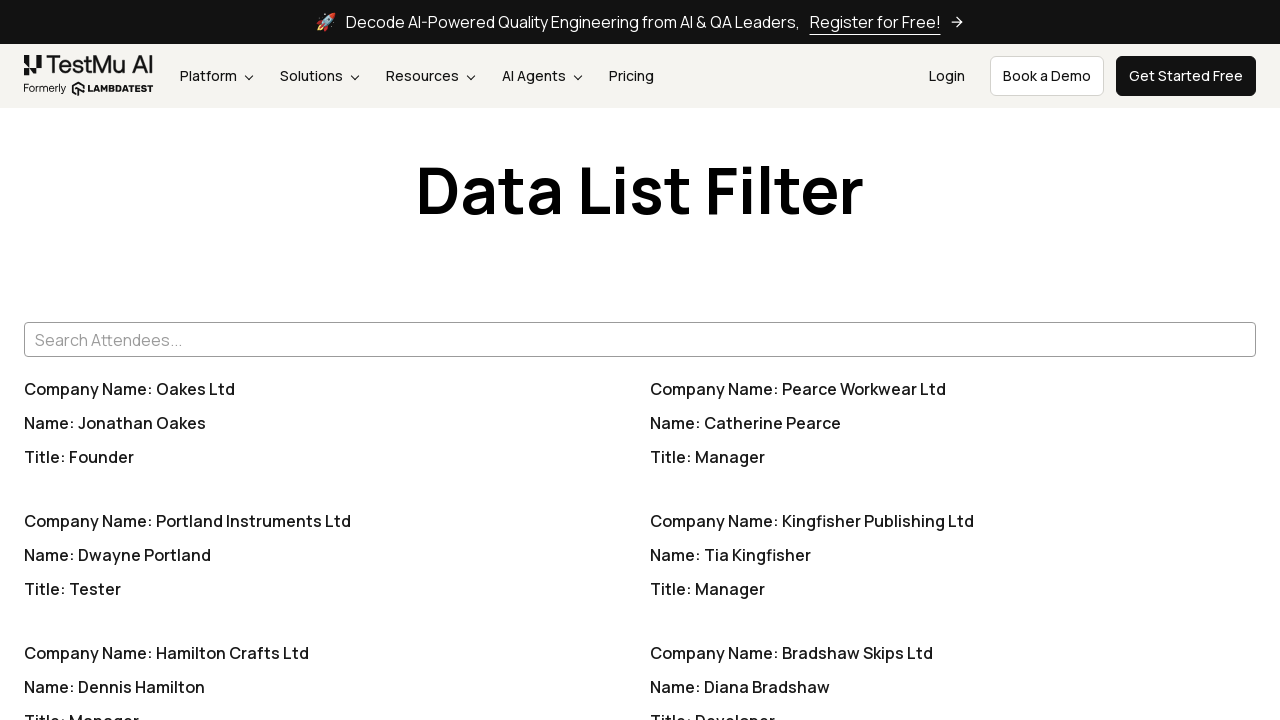

Printed text content of element 2: Company Name: Pearce Workwear Ltd
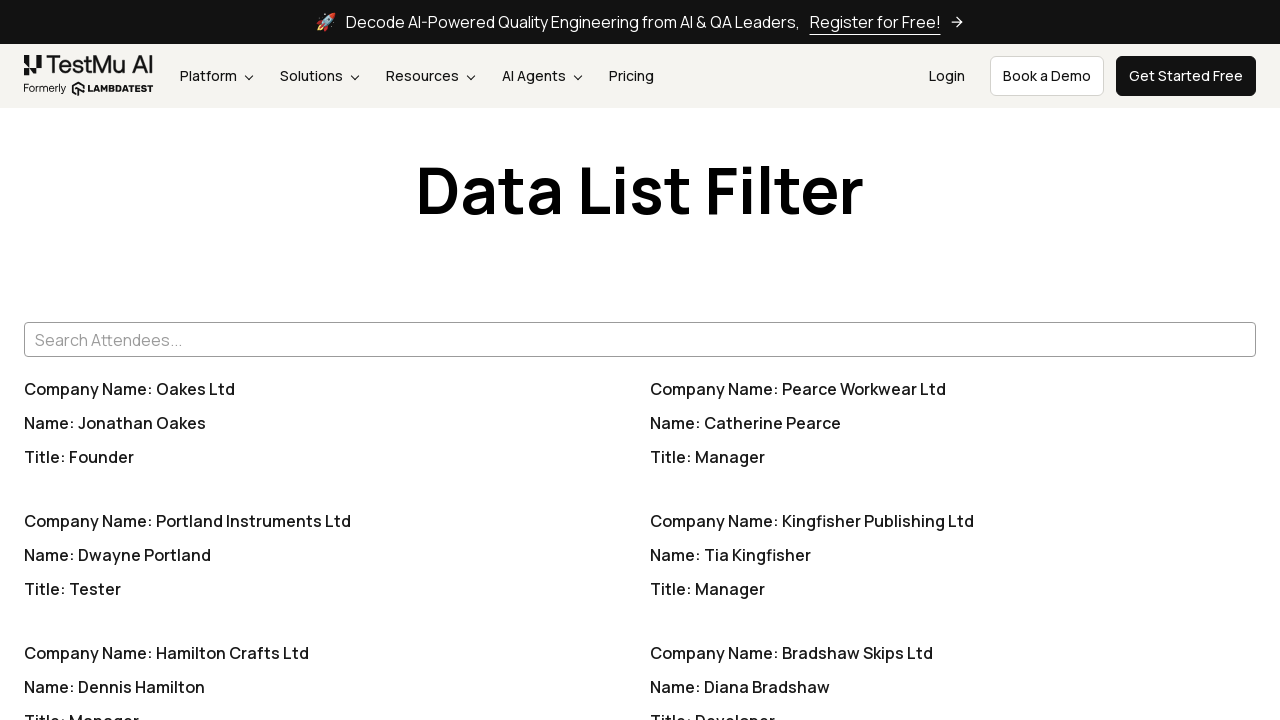

Printed text content of element 3: Company Name: Portland Instruments Ltd
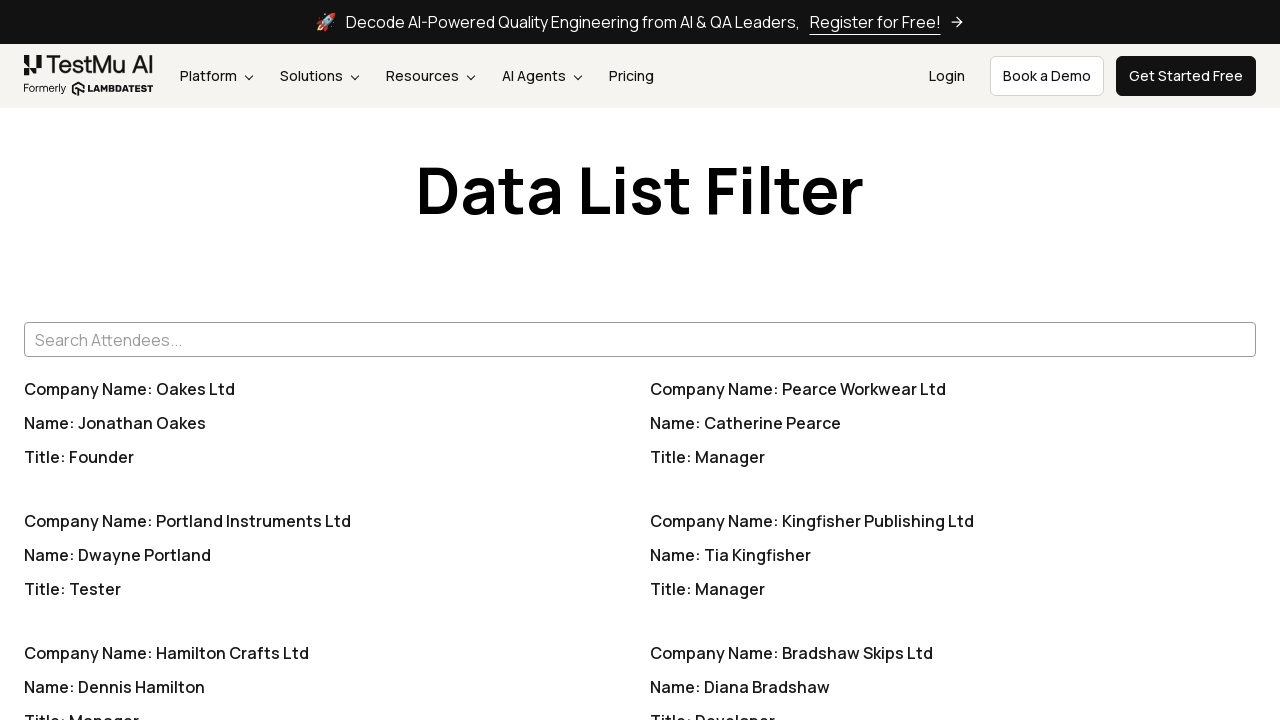

Printed text content of element 4: Company Name: Kingfisher Publishing Ltd
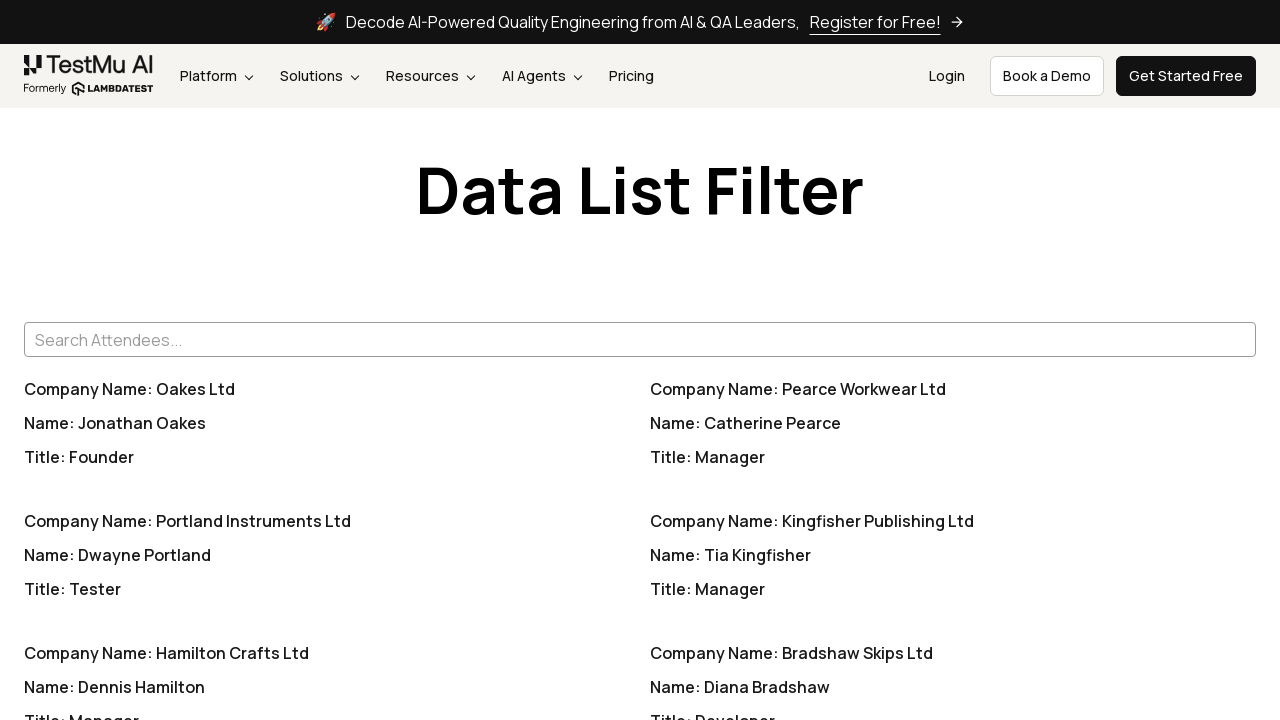

Printed text content of element 5: Company Name: Hamilton Crafts Ltd
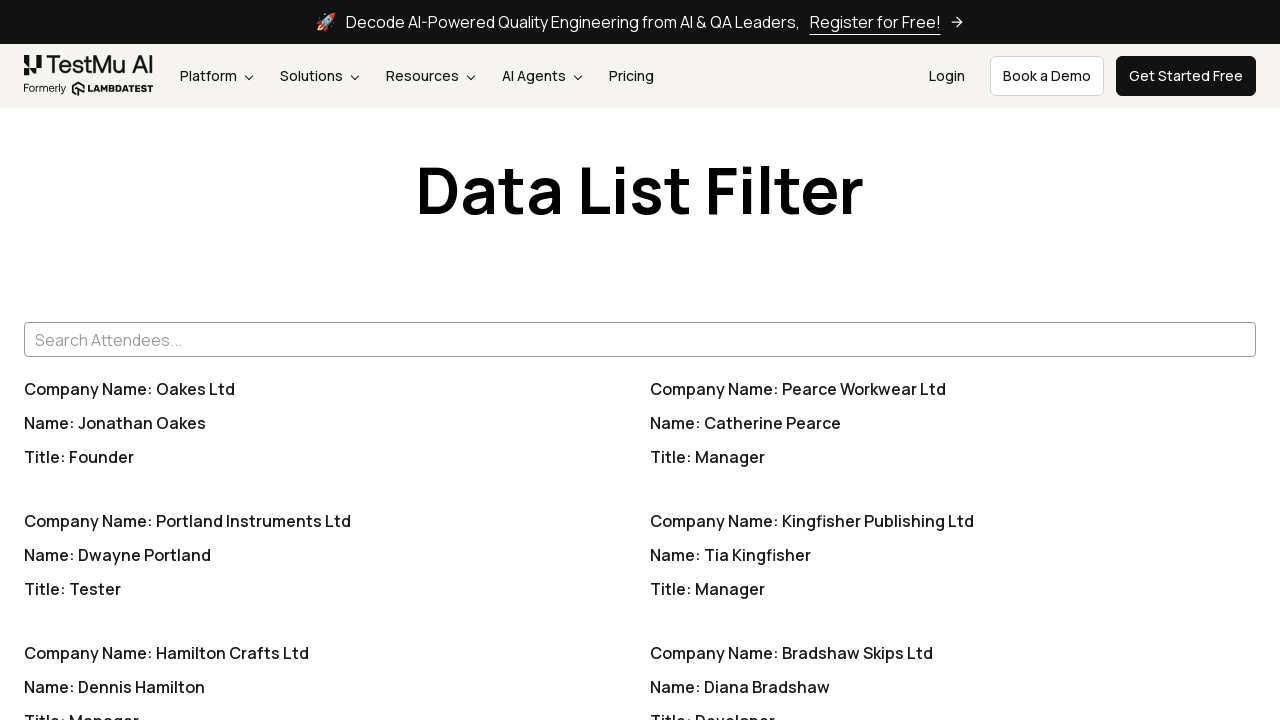

Printed text content of element 6: Company Name: Bradshaw Skips Ltd
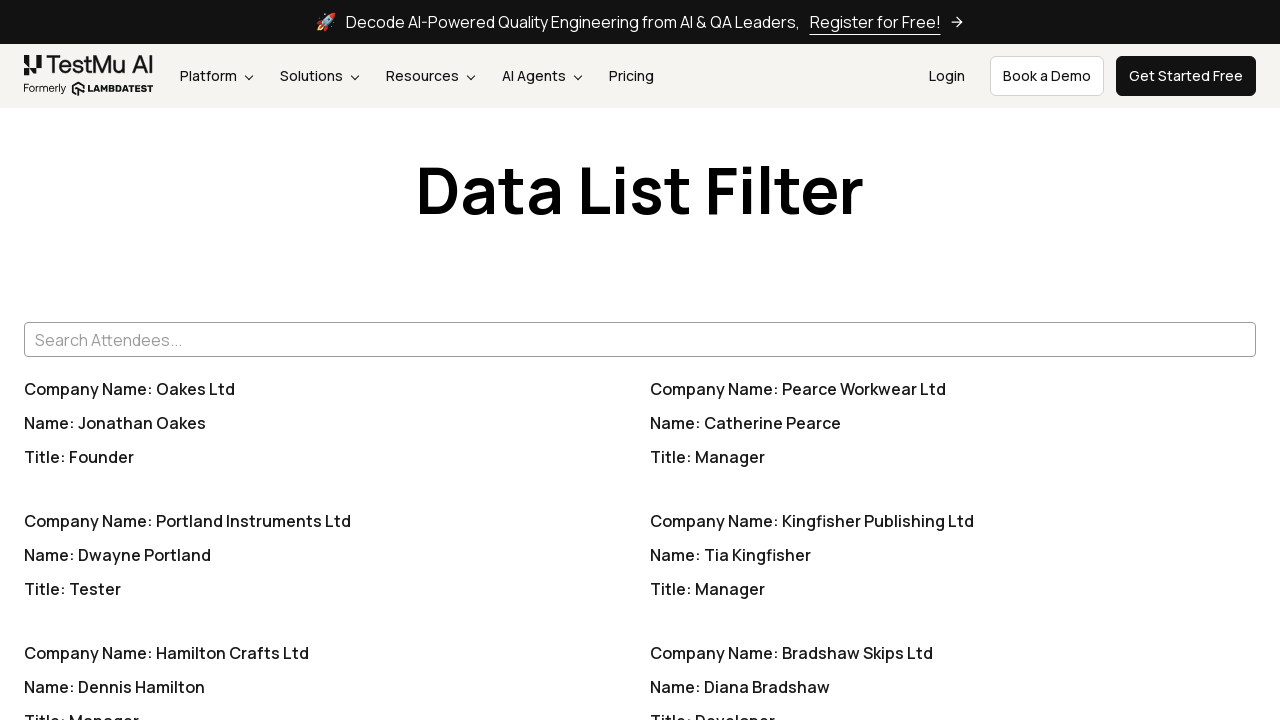

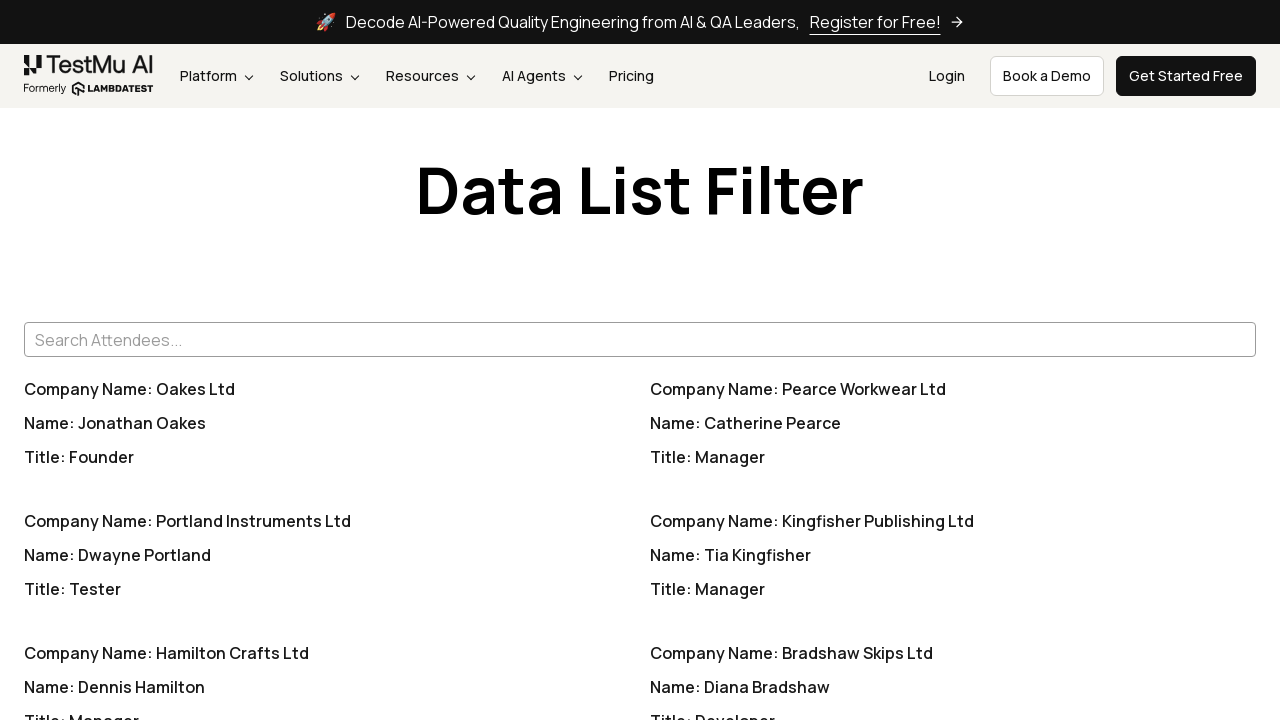